Tests drag and drop functionality on a price range slider by dragging the left slider handle 100 pixels to the right

Starting URL: http://talkerscode.com/webtricks/demo/demo_price-range-slider-using-jquery-css-and-php.php

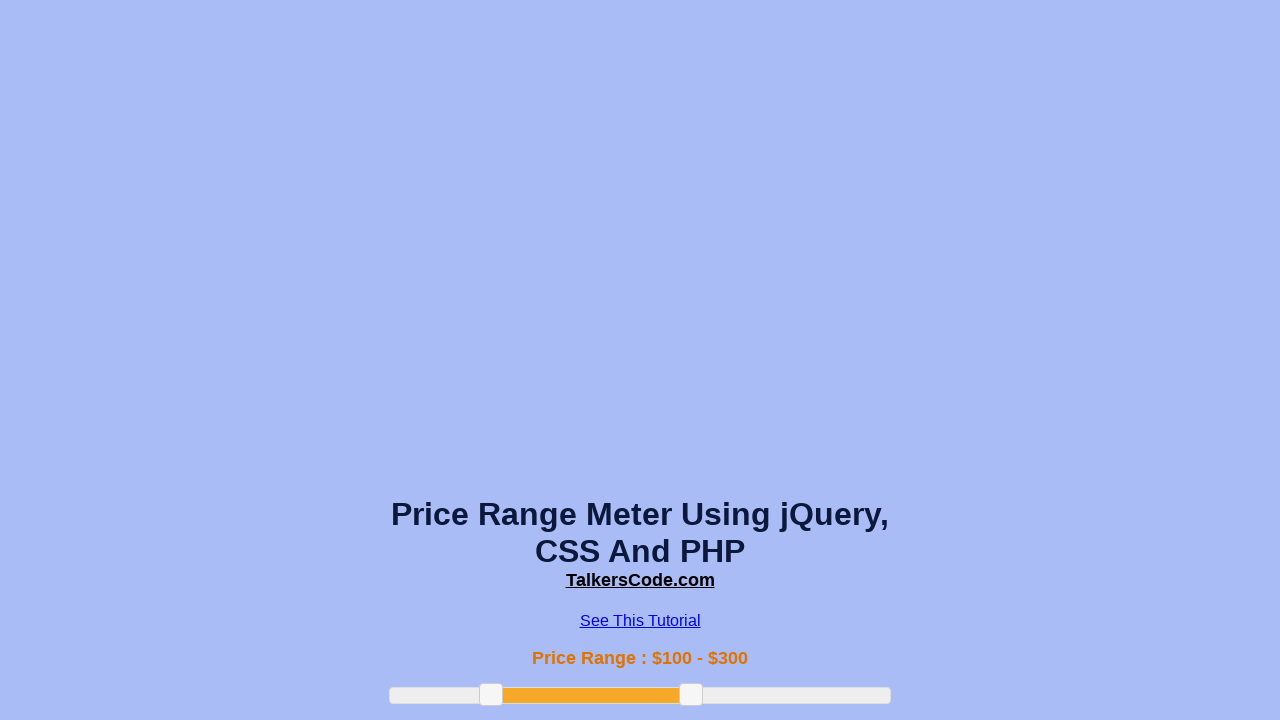

Waited for price range slider handle to be visible
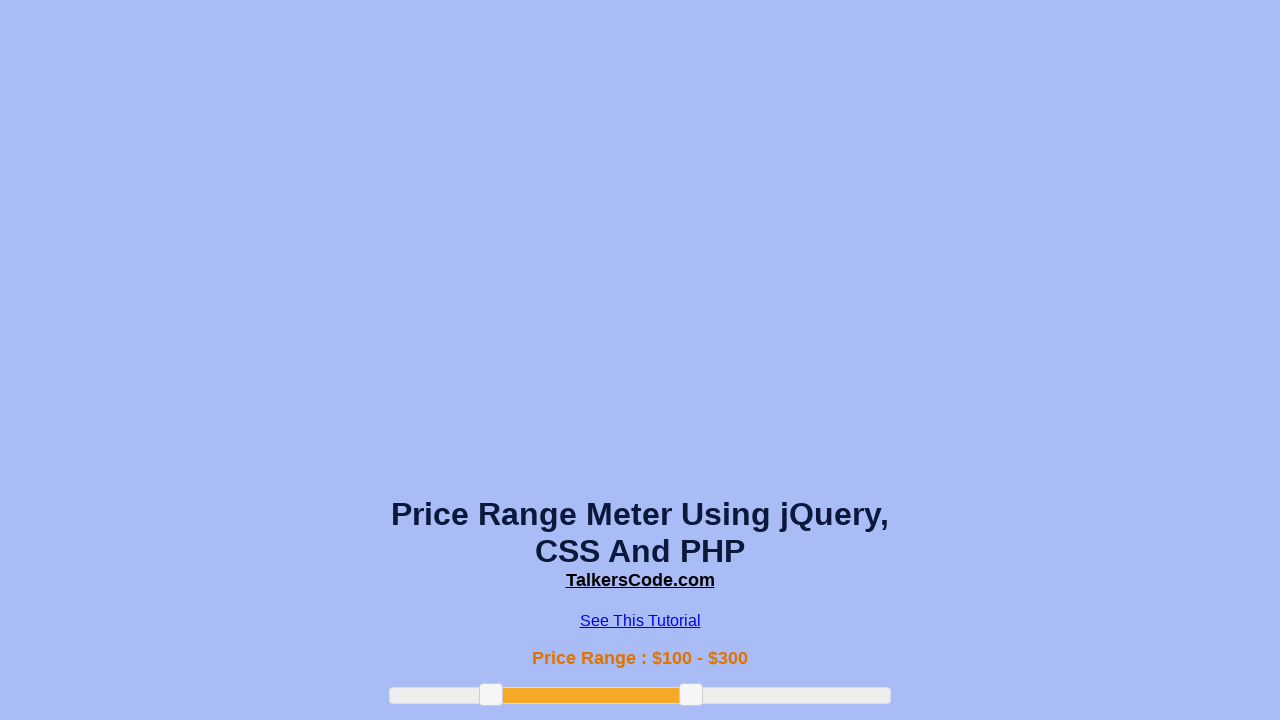

Located the left slider handle element
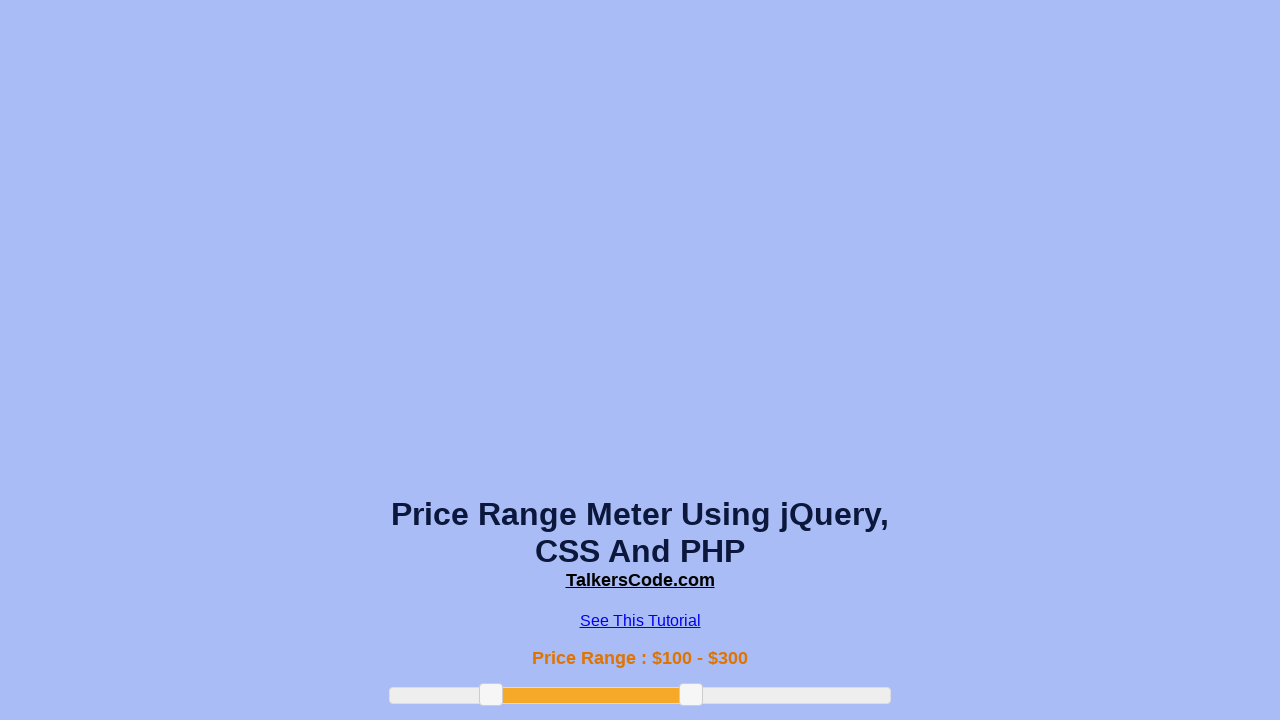

Dragged left slider handle 100 pixels to the right at (780, 684)
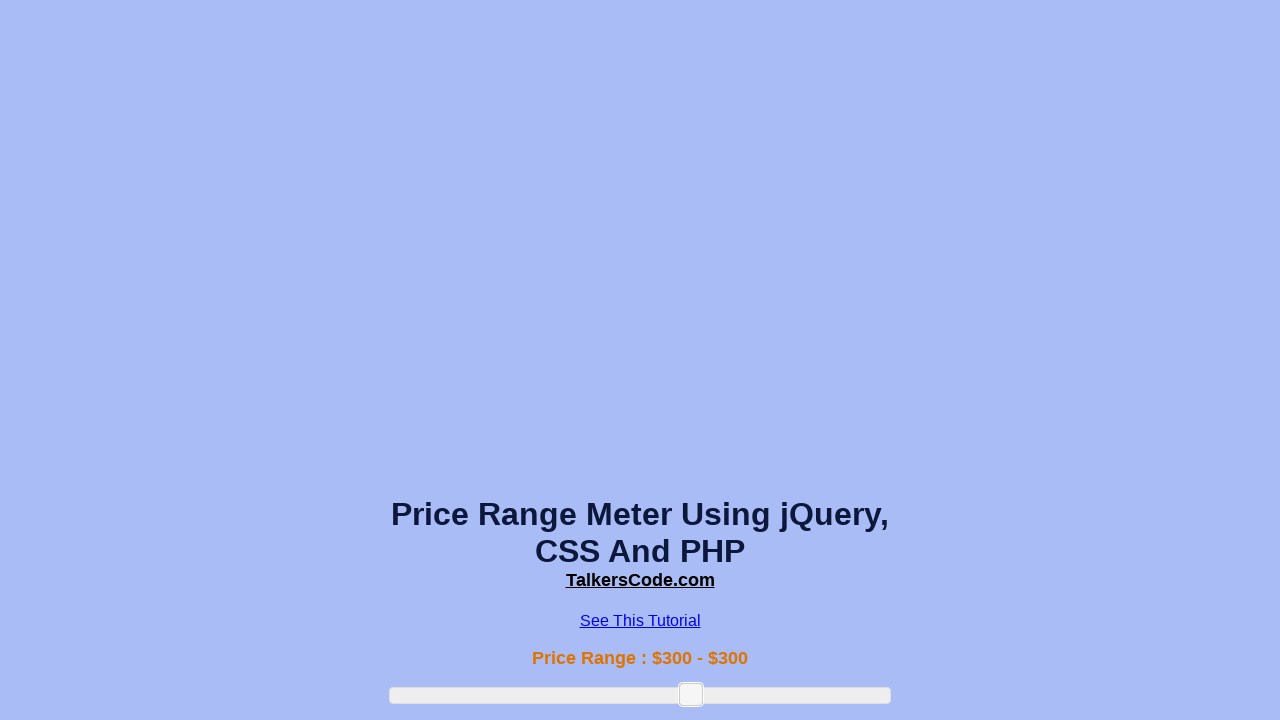

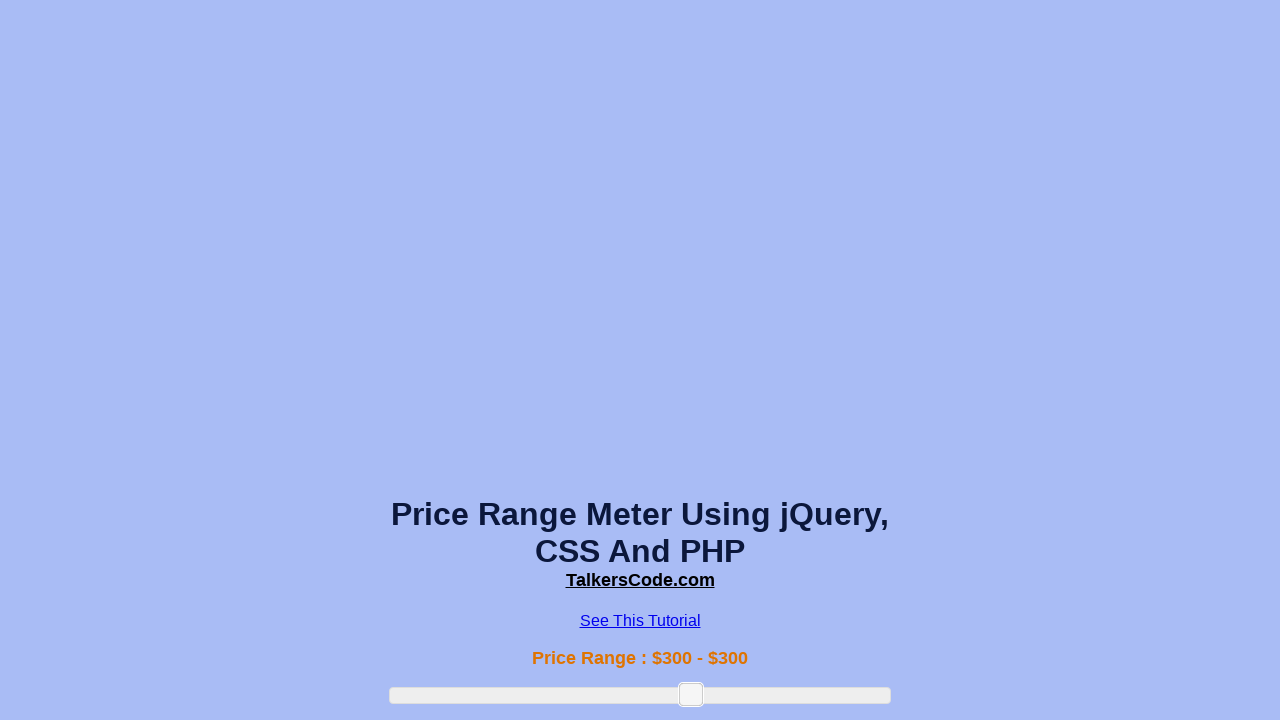